Tests an Angular practice form by filling in name and email fields, checking a checkbox, selecting from a dropdown, and submitting the form to verify success message

Starting URL: https://rahulshettyacademy.com/angularpractice/

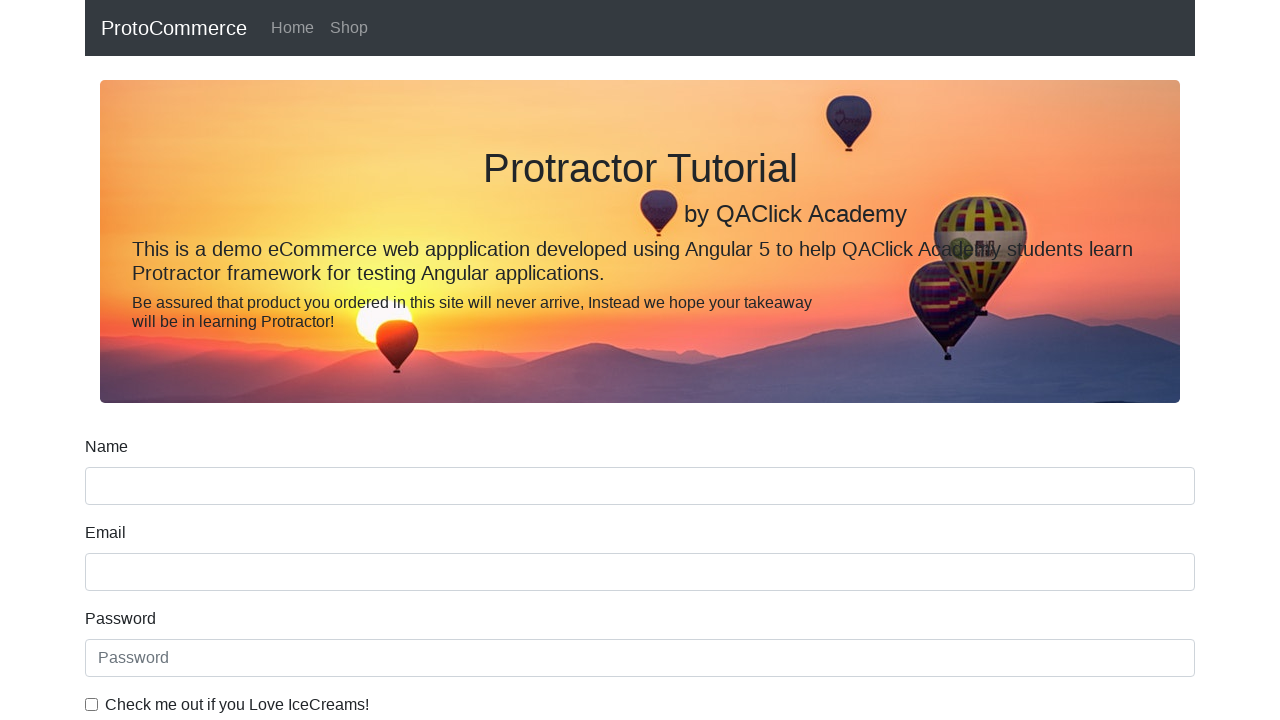

Filled name field with 'Archana' on input[name='name']
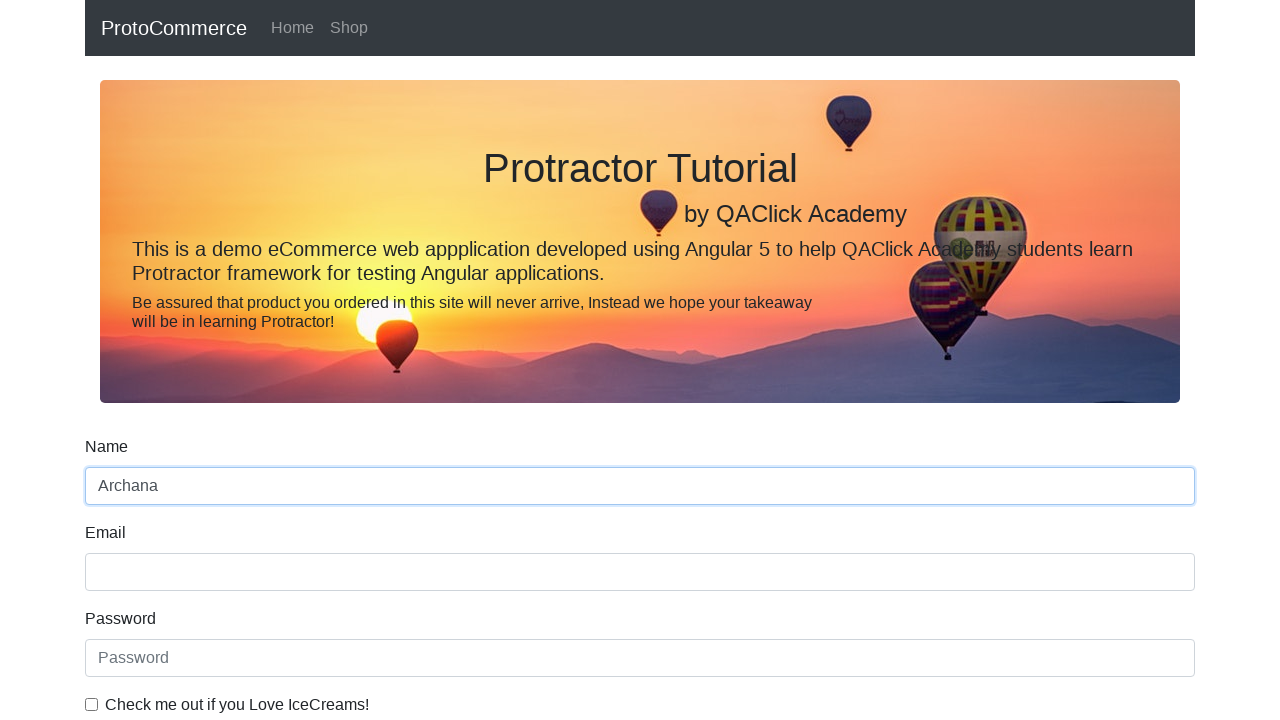

Filled email field with 'test@example.com' on input[name='email']
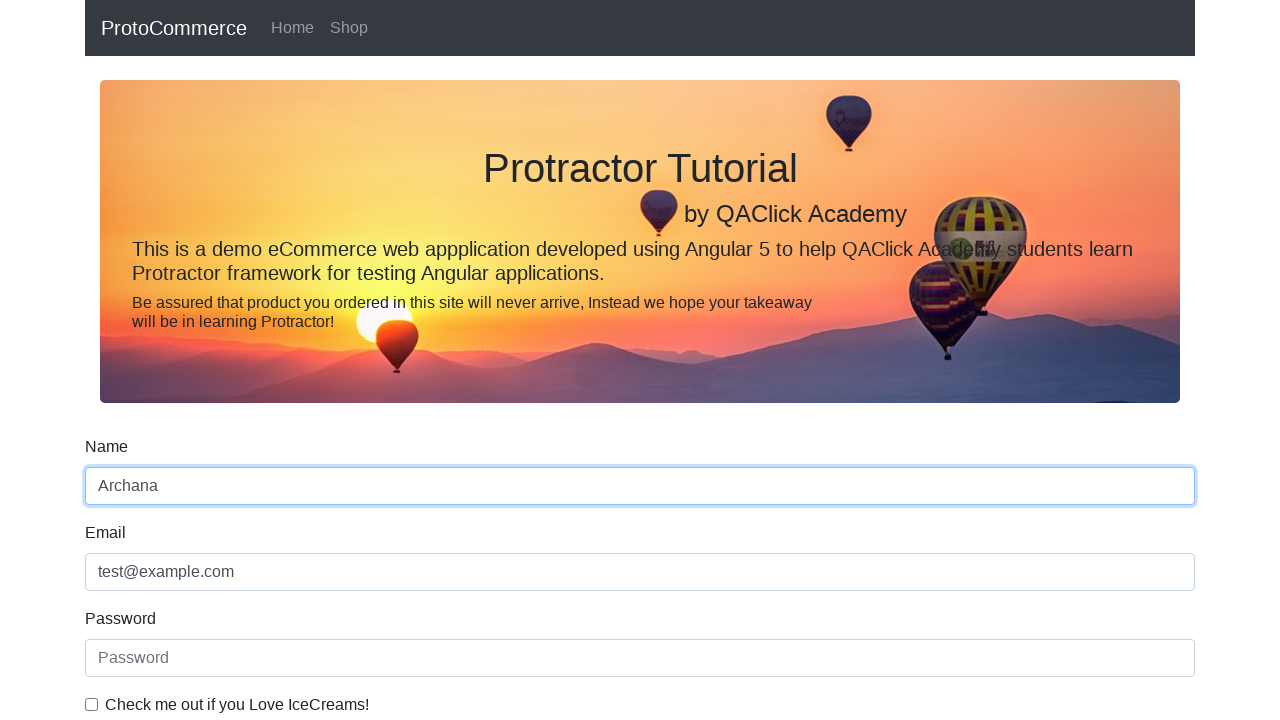

Checked the checkbox at (92, 704) on #exampleCheck1
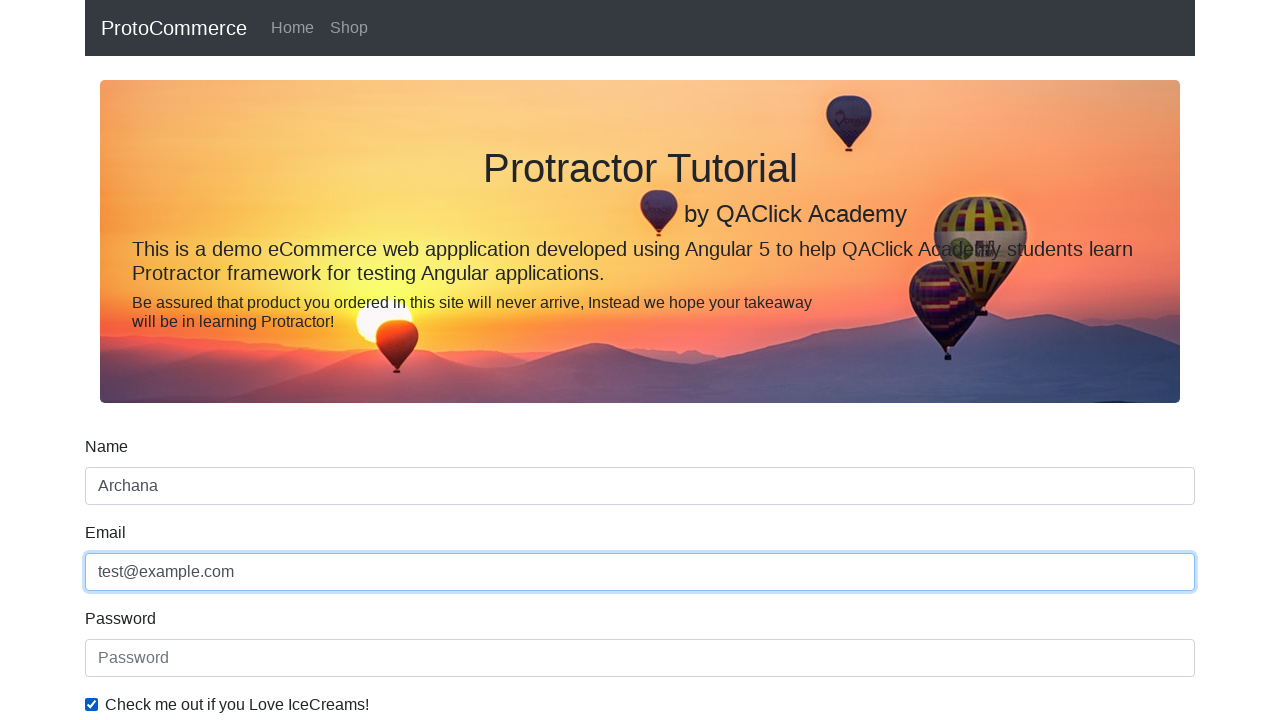

Selected 'Female' from dropdown on #exampleFormControlSelect1
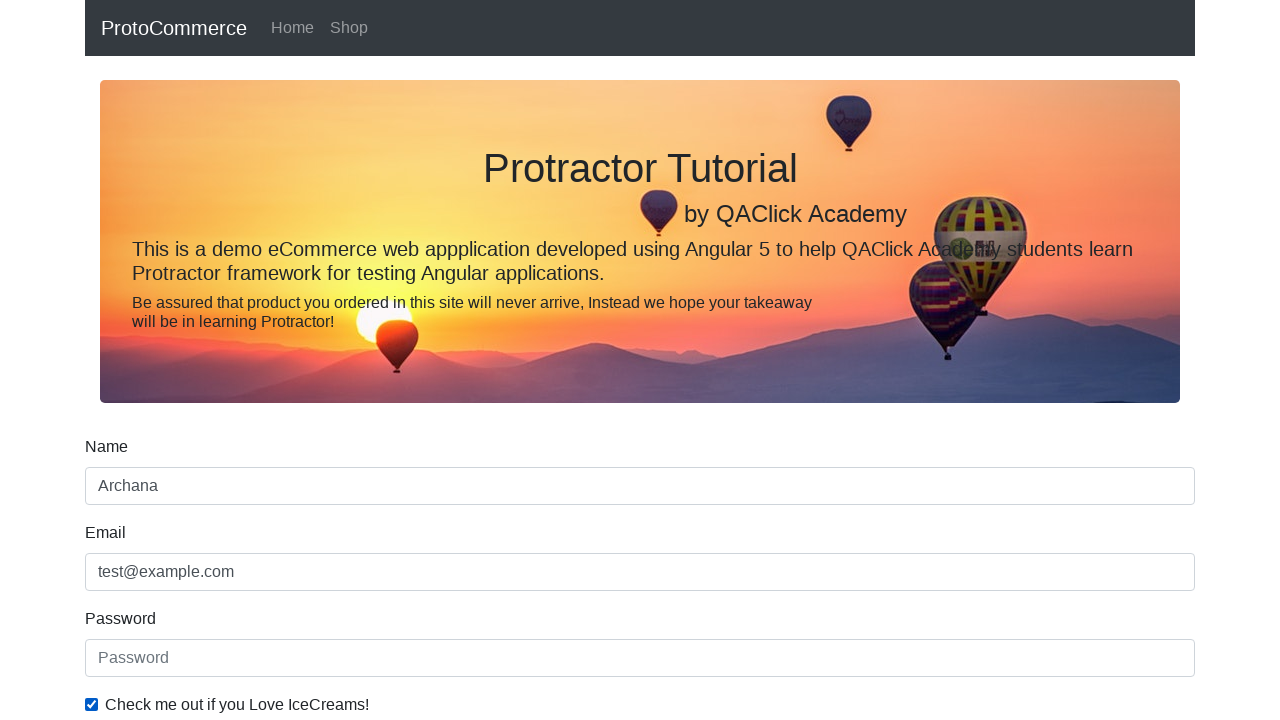

Selected first option from dropdown on #exampleFormControlSelect1
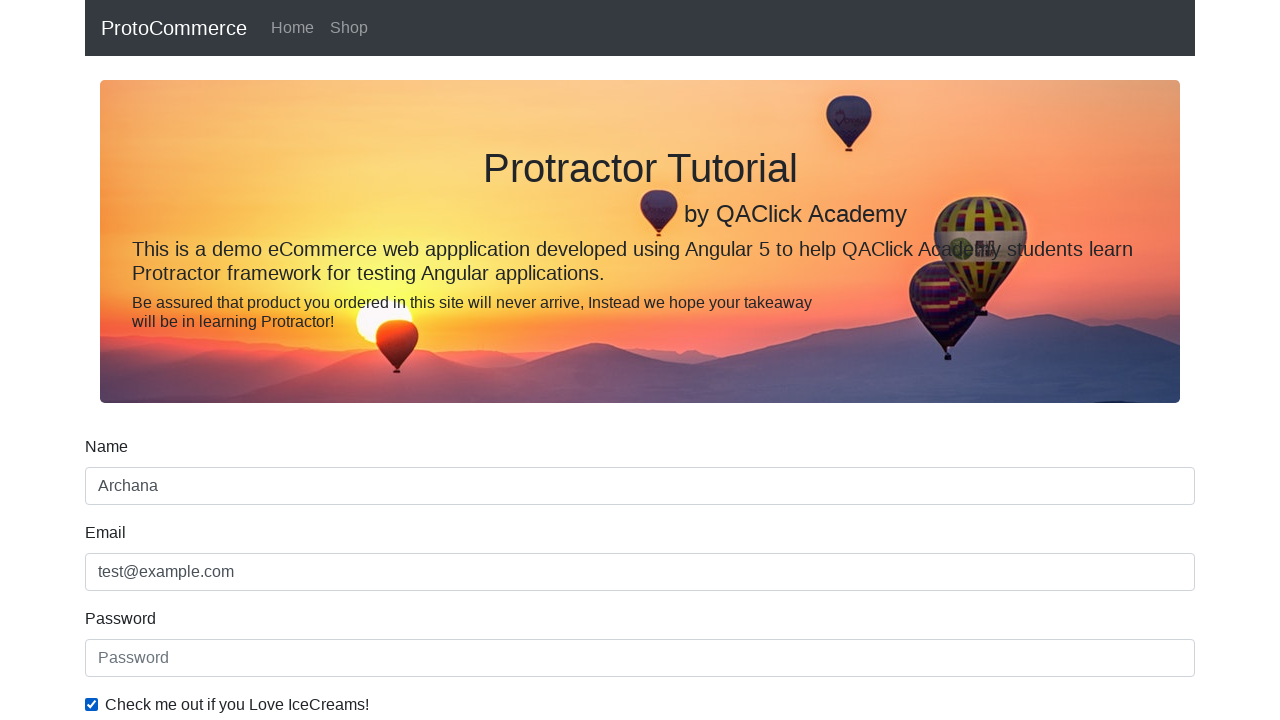

Clicked form submit button at (123, 491) on xpath=//input[@type='submit']
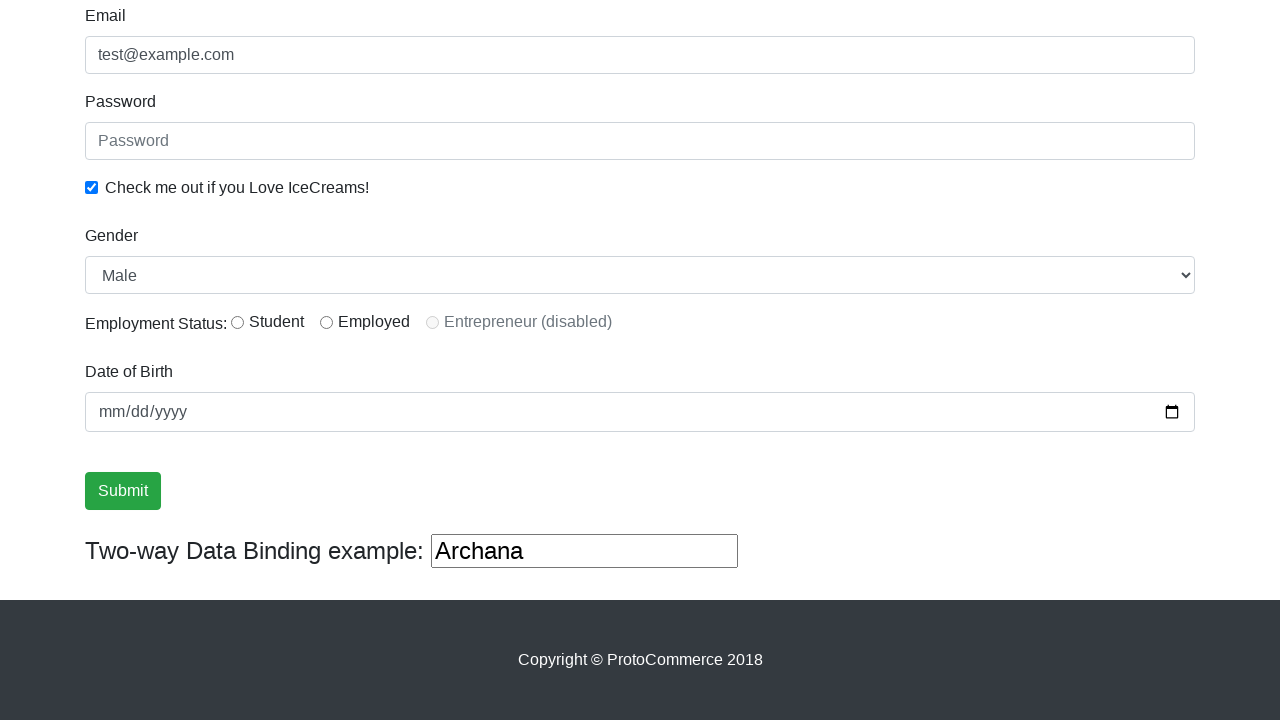

Success message appeared on form submission
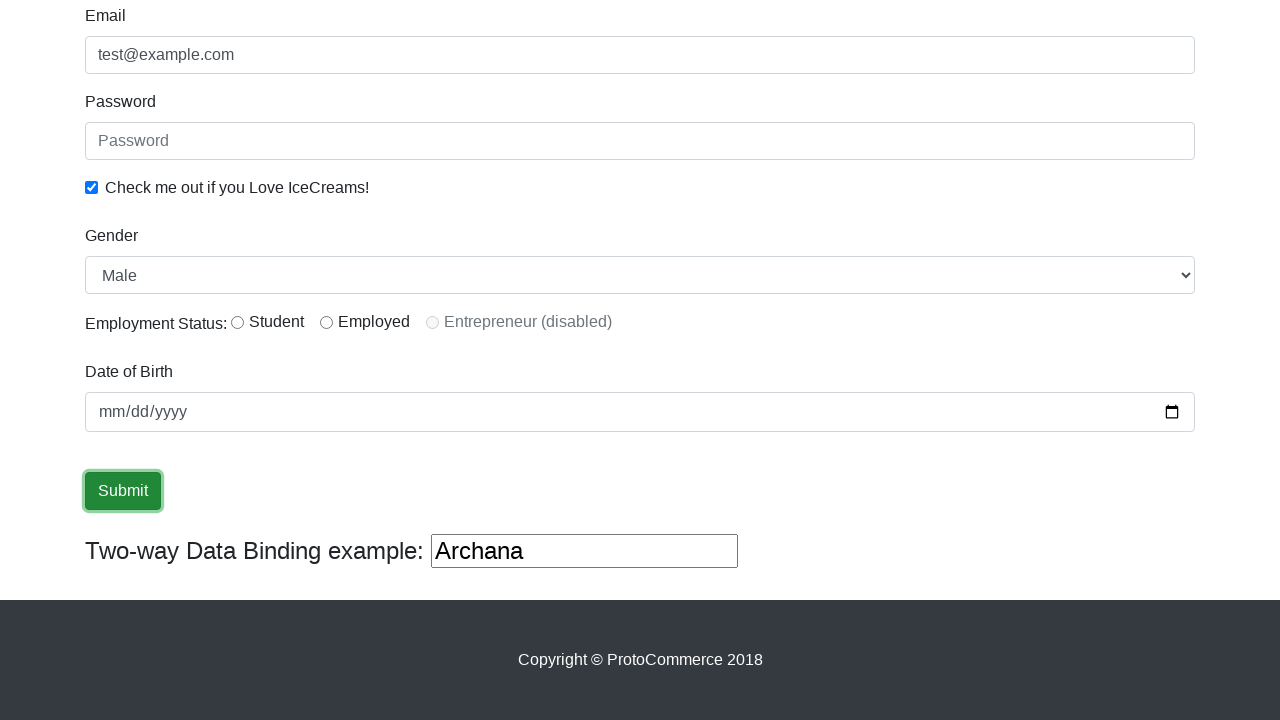

Retrieved success message text
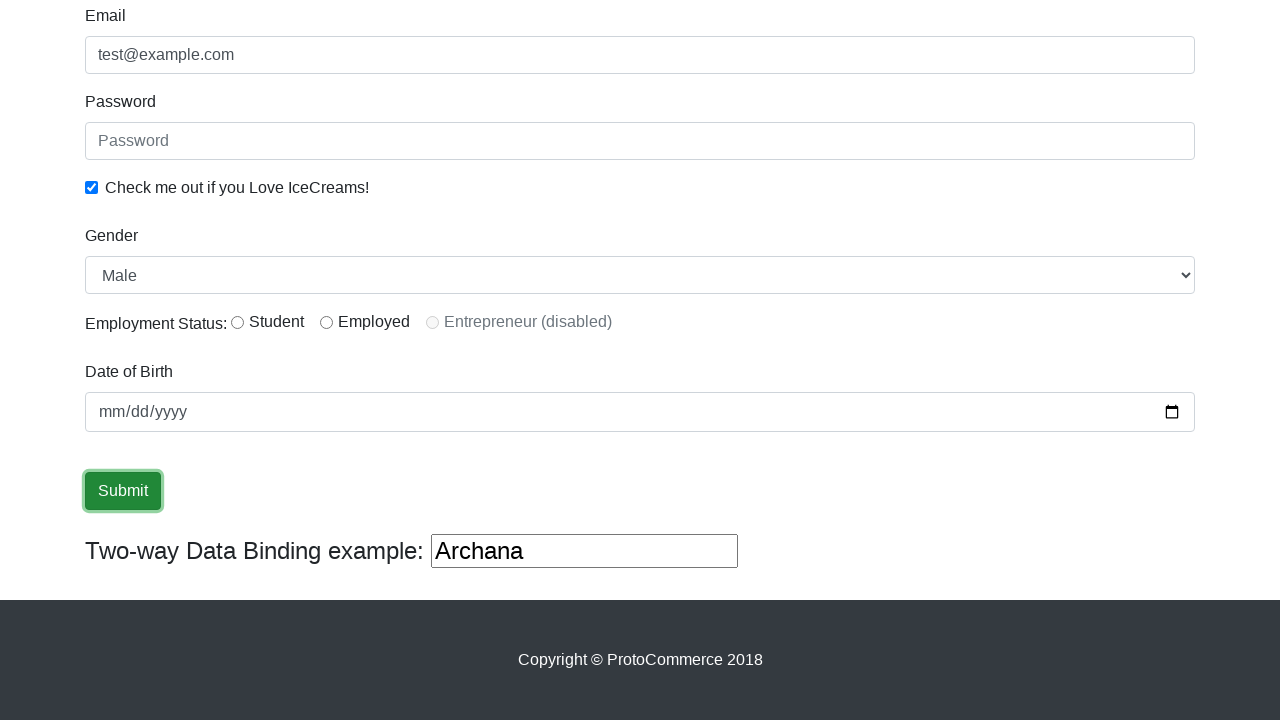

Verified success message contains 'success'
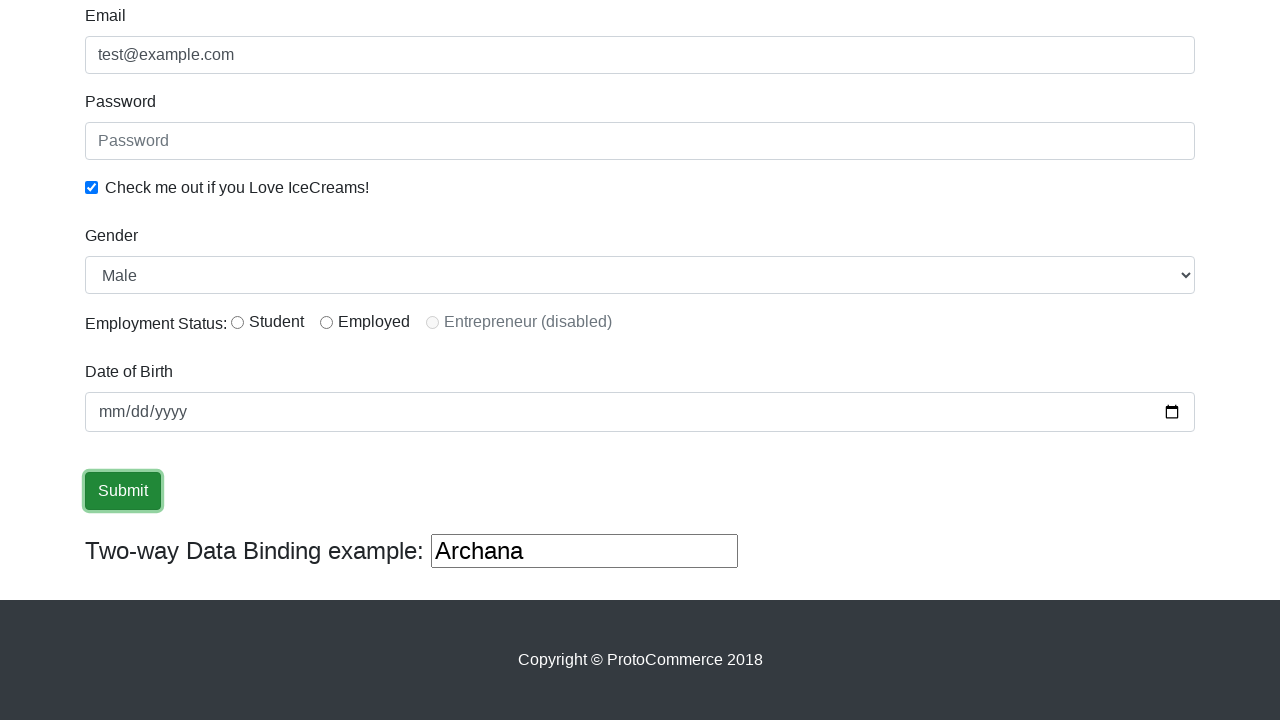

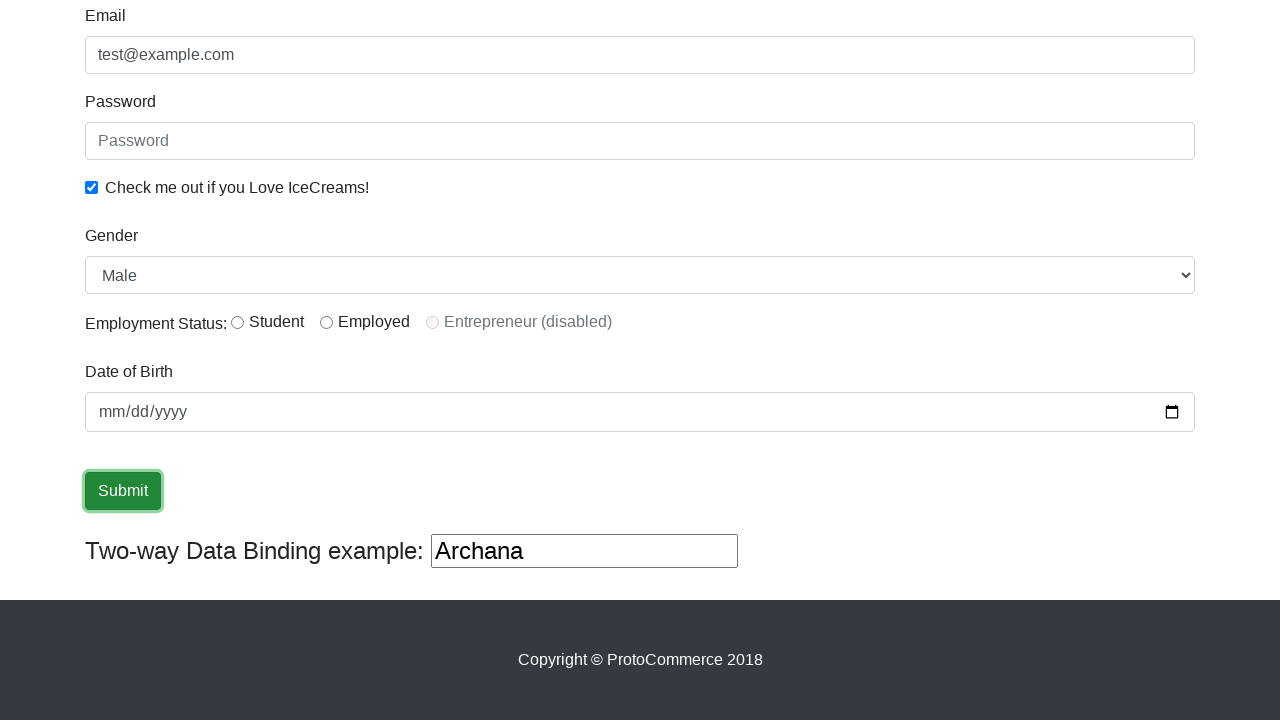